Clicks Add/Remove Elements link and verifies the page header text

Starting URL: https://the-internet.herokuapp.com/

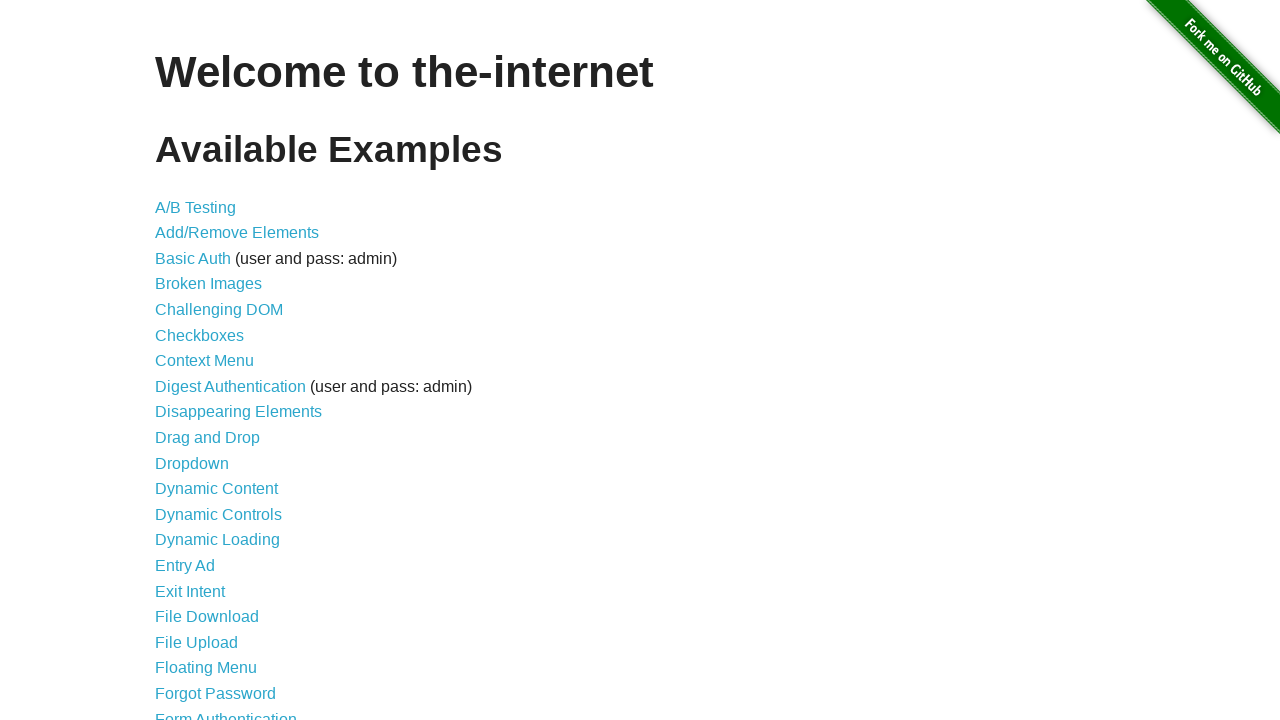

Clicked Add/Remove Elements link at (237, 233) on a[href='/add_remove_elements/']
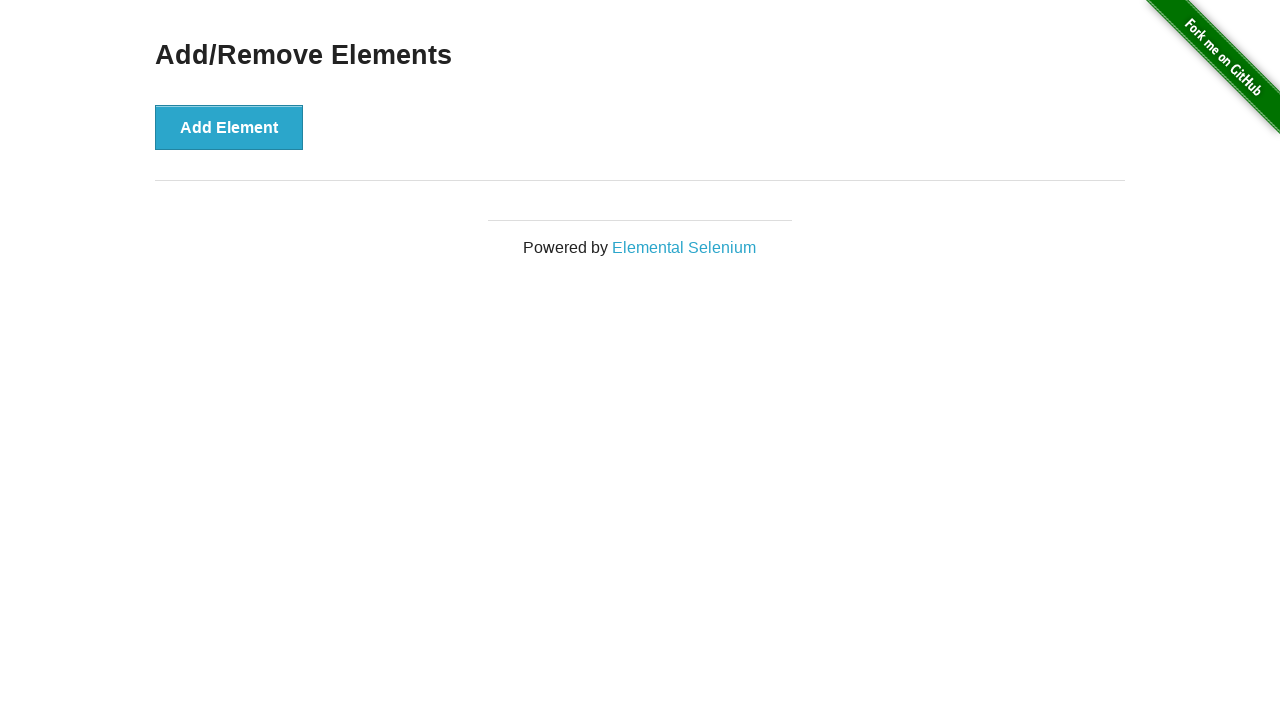

Waited for page header to load
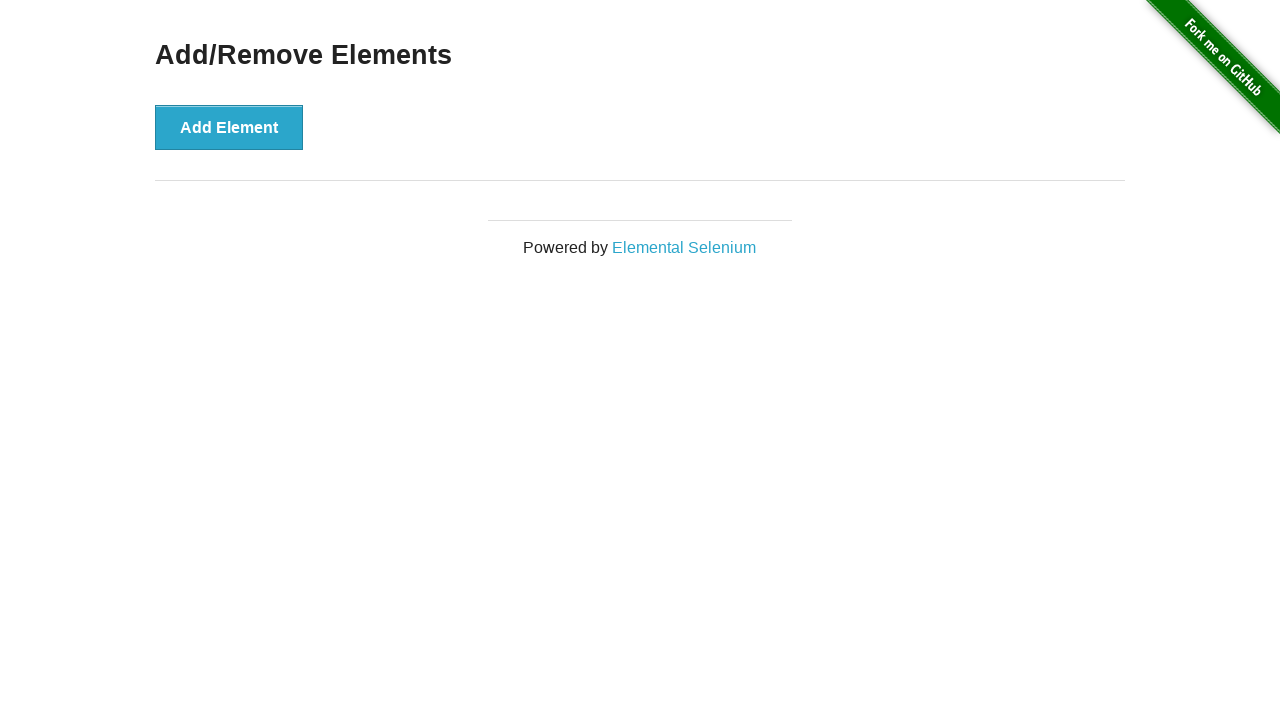

Retrieved header text content
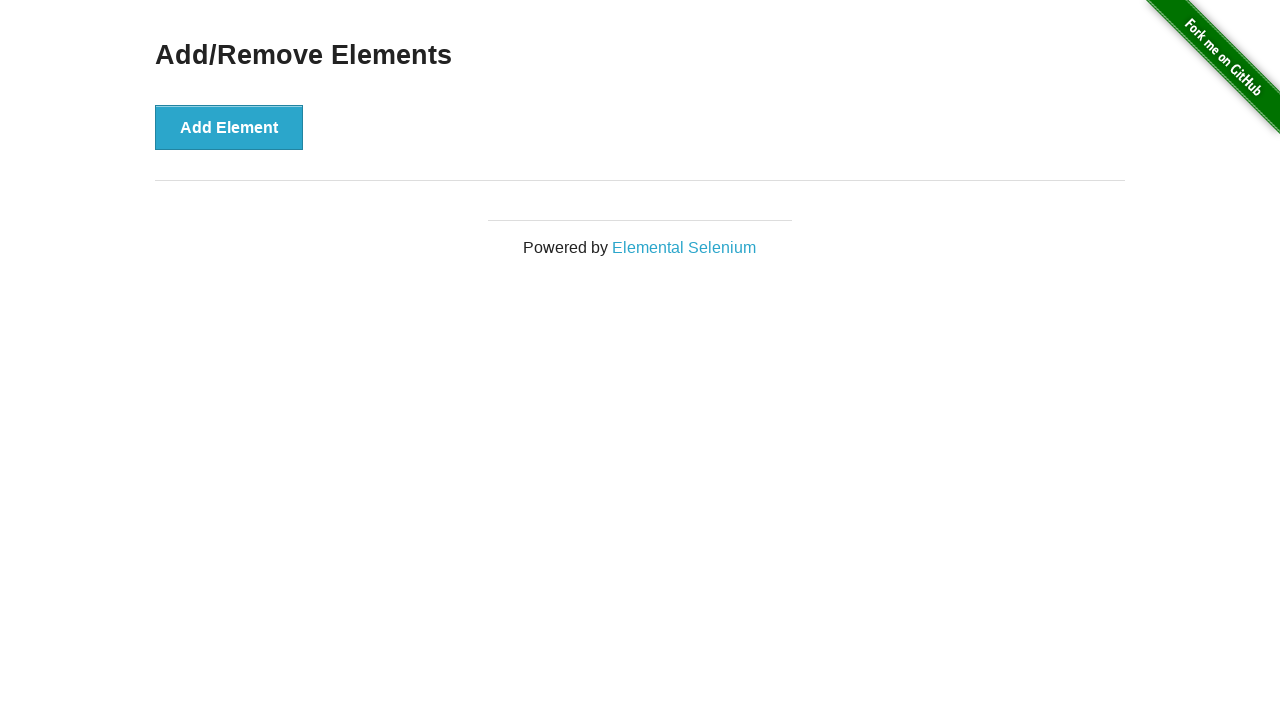

Verified page header text is 'Add/Remove Elements'
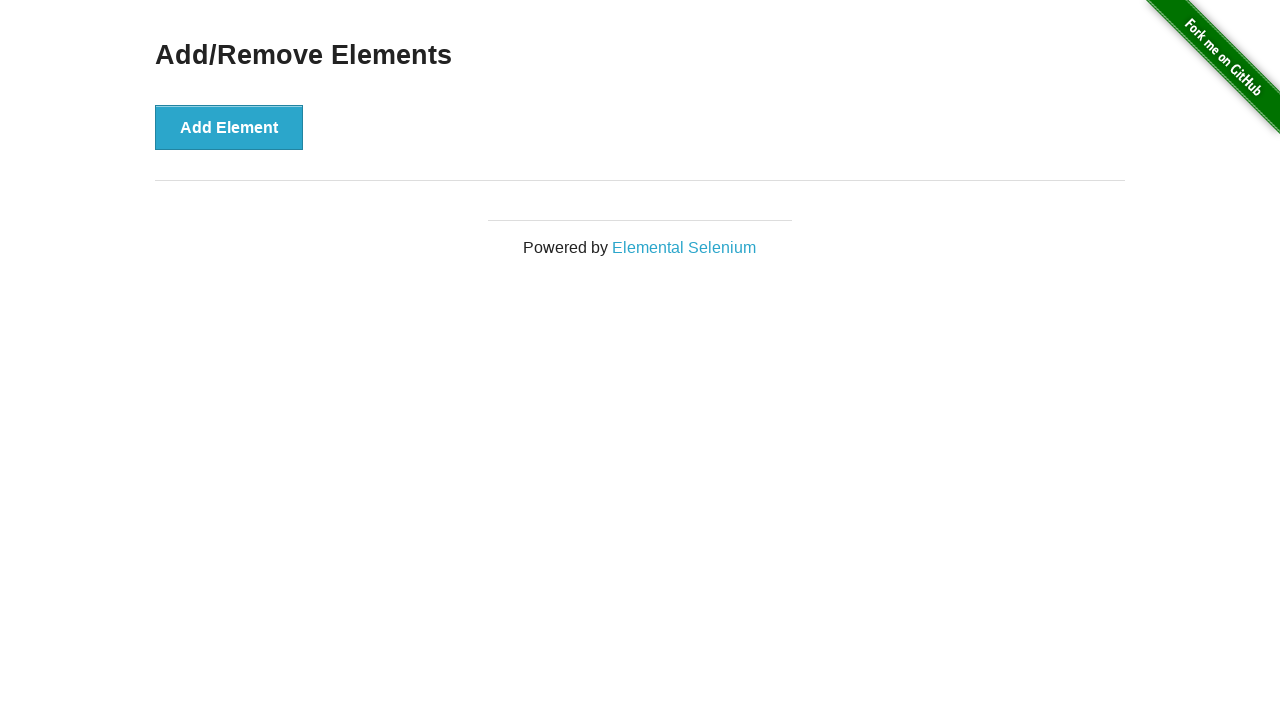

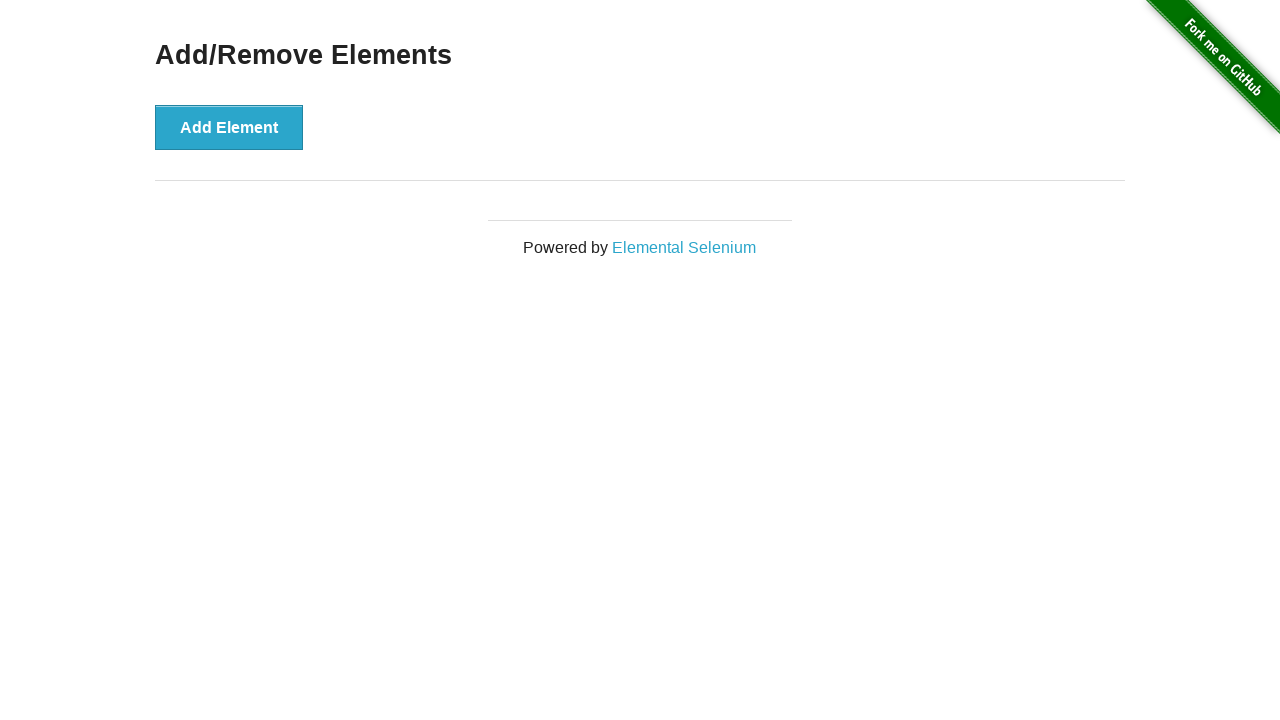